Tests double-click functionality by navigating to basic elements page, performing a double-click action, and verifying the alert message

Starting URL: http://automationbykrishna.com/

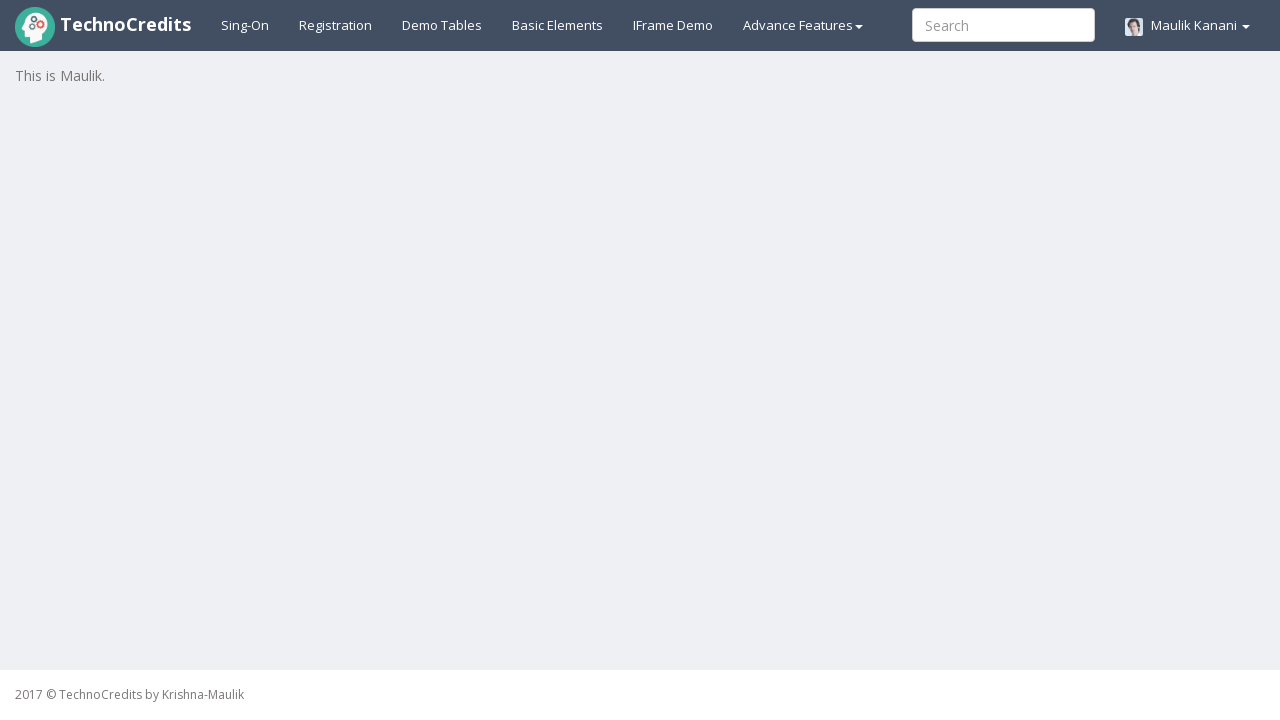

Clicked on basic elements link at (558, 25) on #basicelements
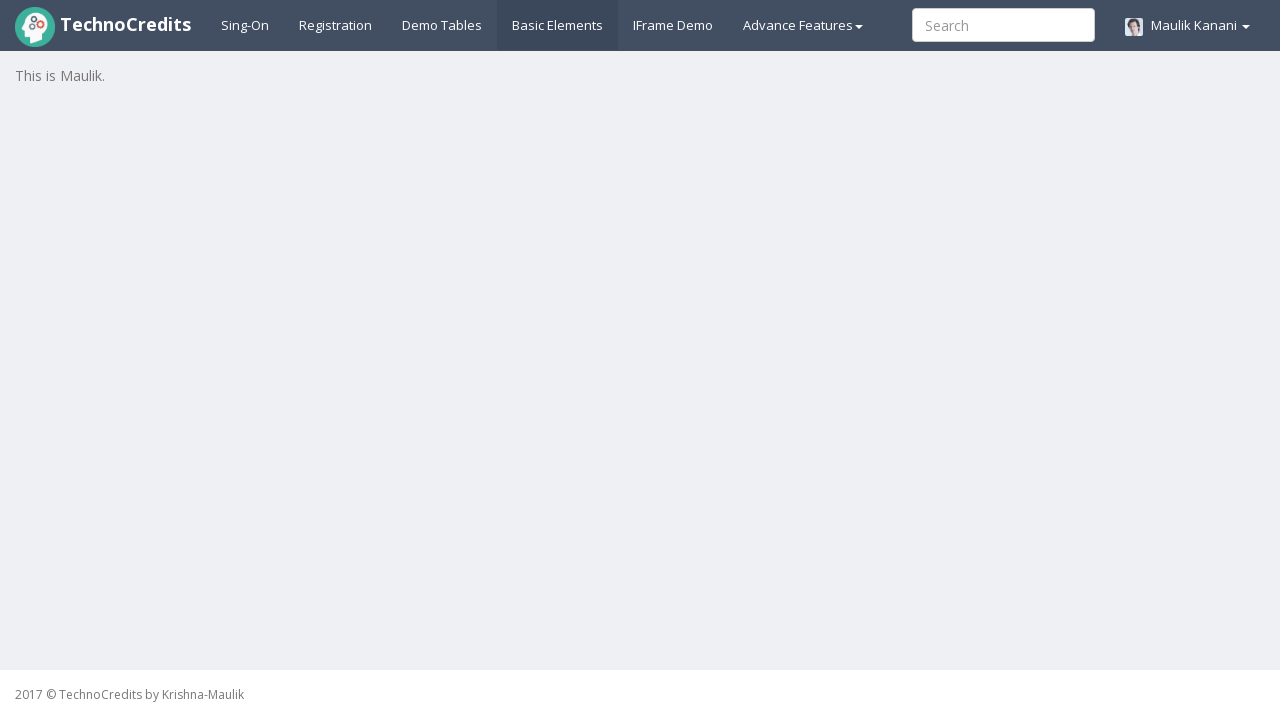

Scrolled to bottom of page
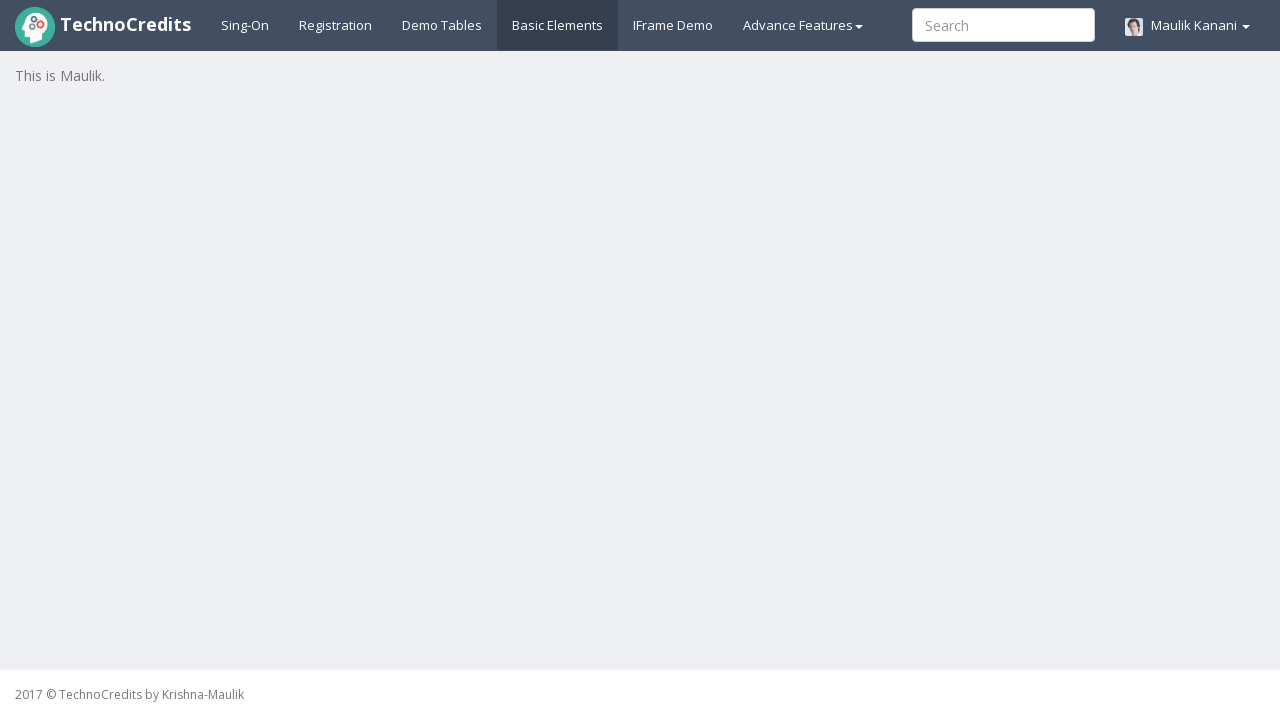

Located double-click element
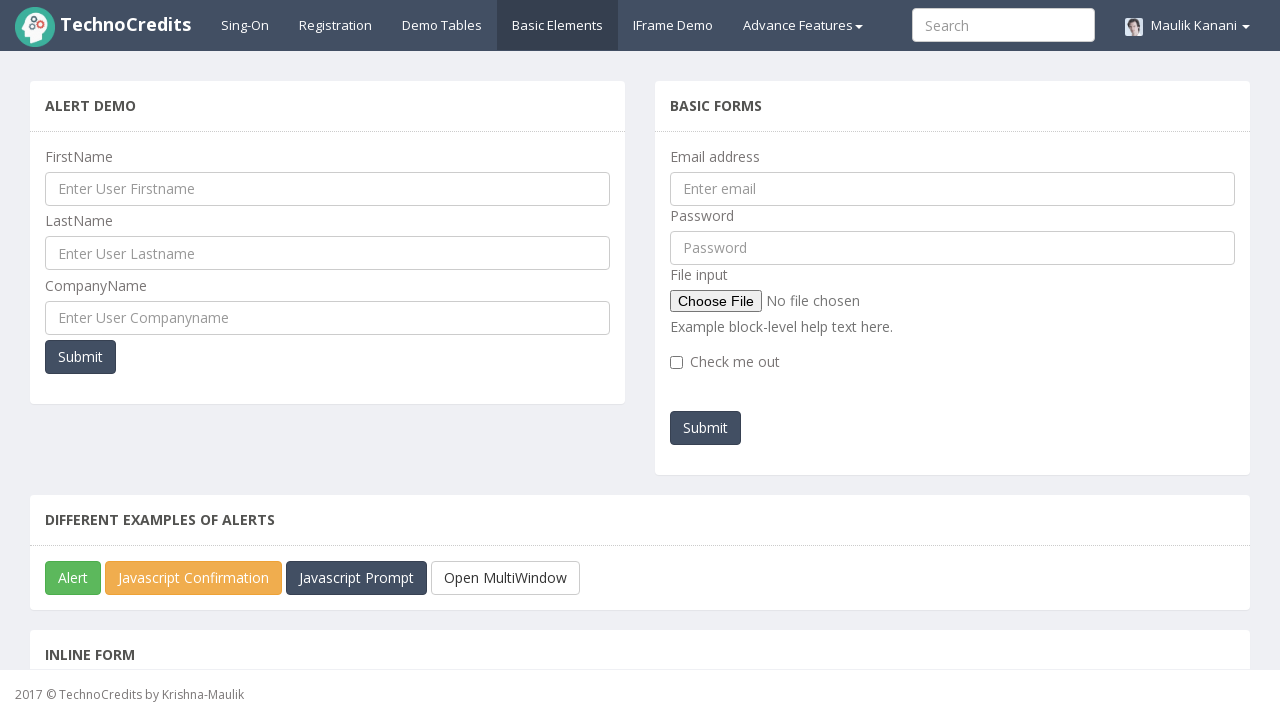

Double-click element is visible and ready
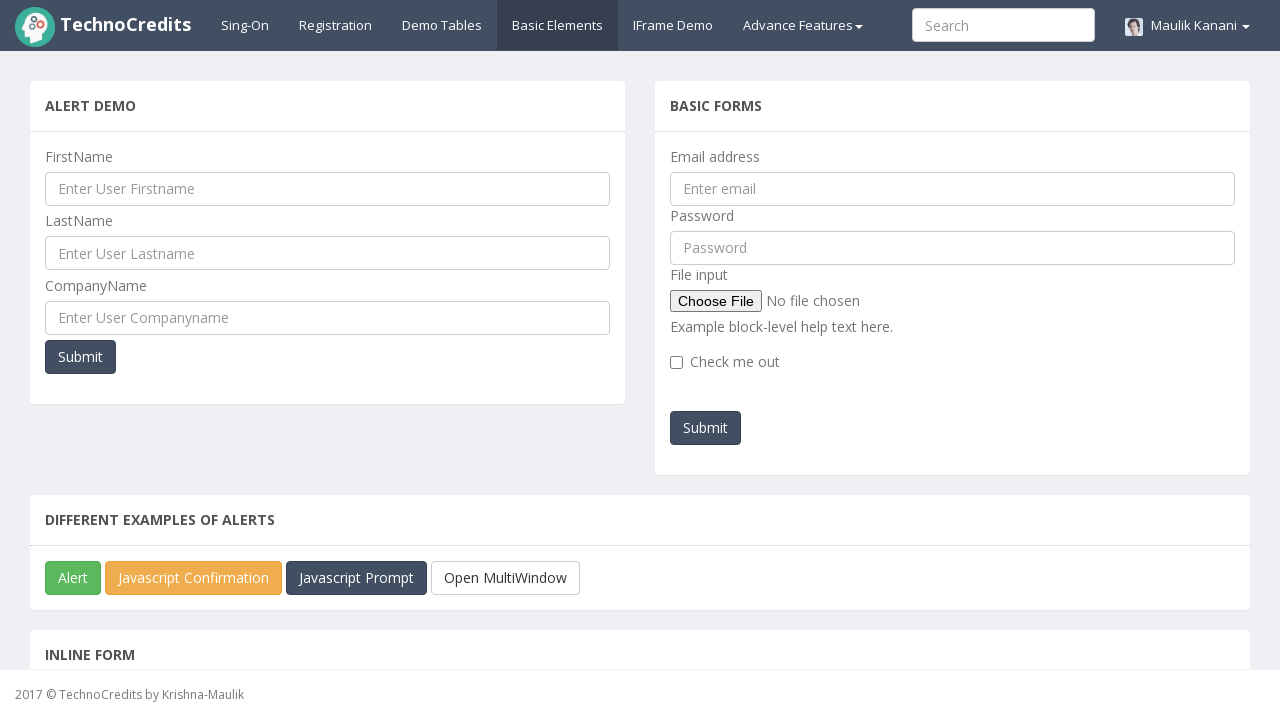

Performed double-click action on element at (92, 605) on //a[text()="Double-click on me"]
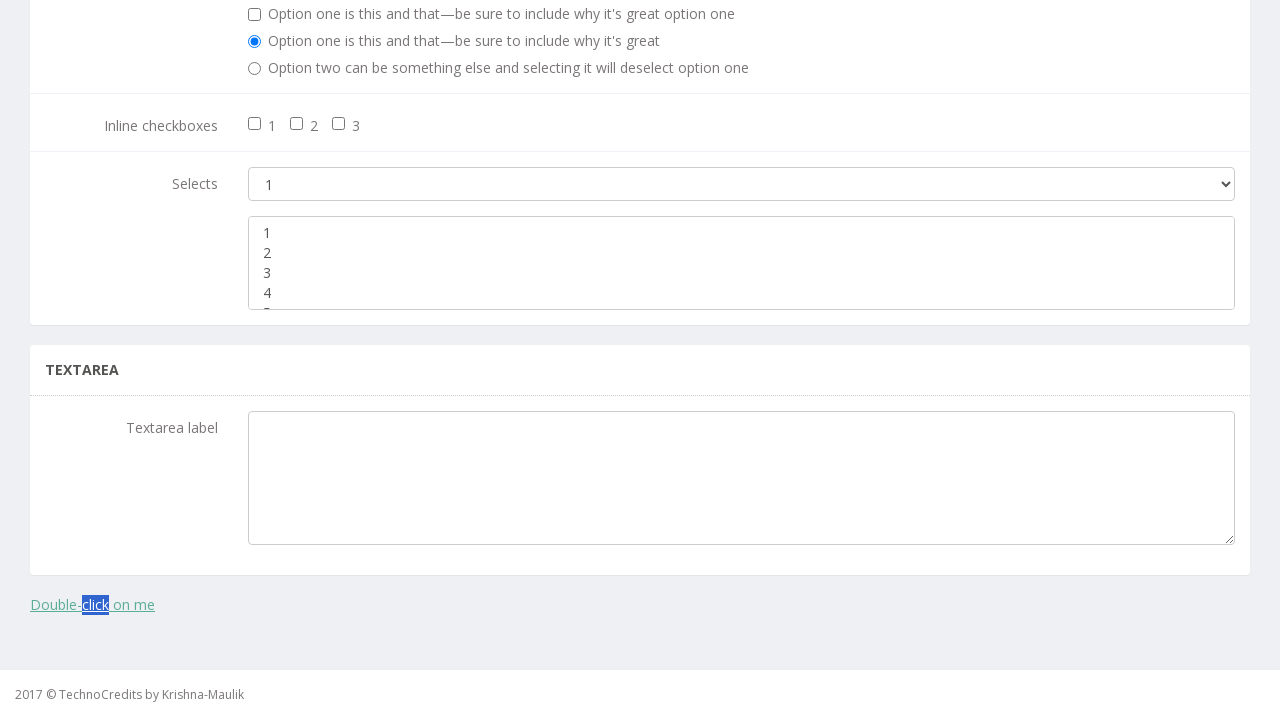

Alert dialog accepted
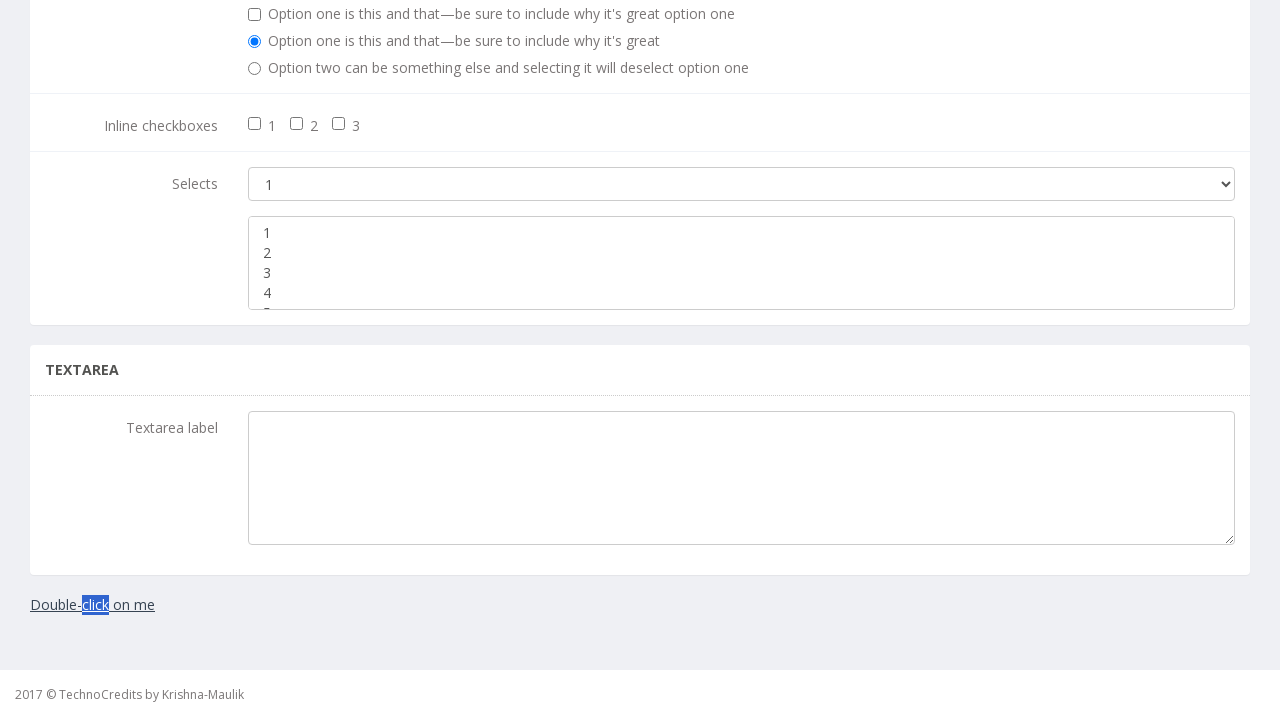

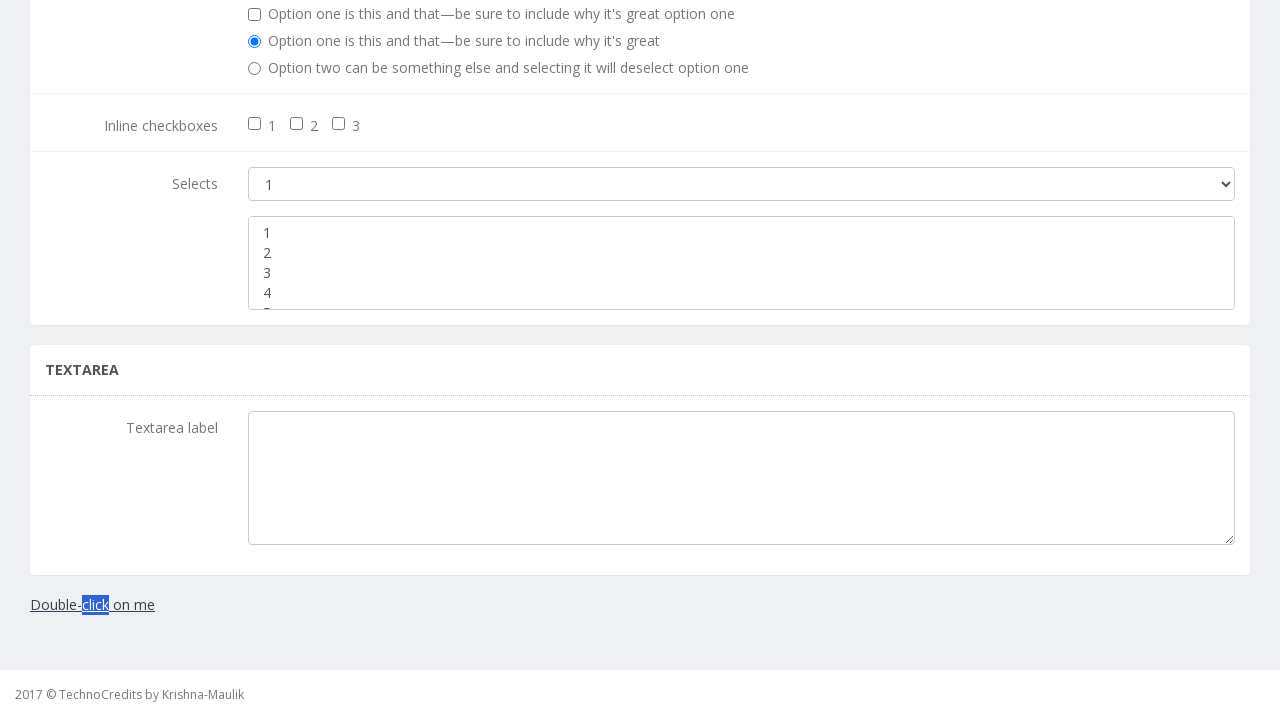